Tests right-click (context menu) functionality on a button element using the jQuery contextMenu demo page

Starting URL: http://swisnl.github.io/jQuery-contextMenu/demo.html

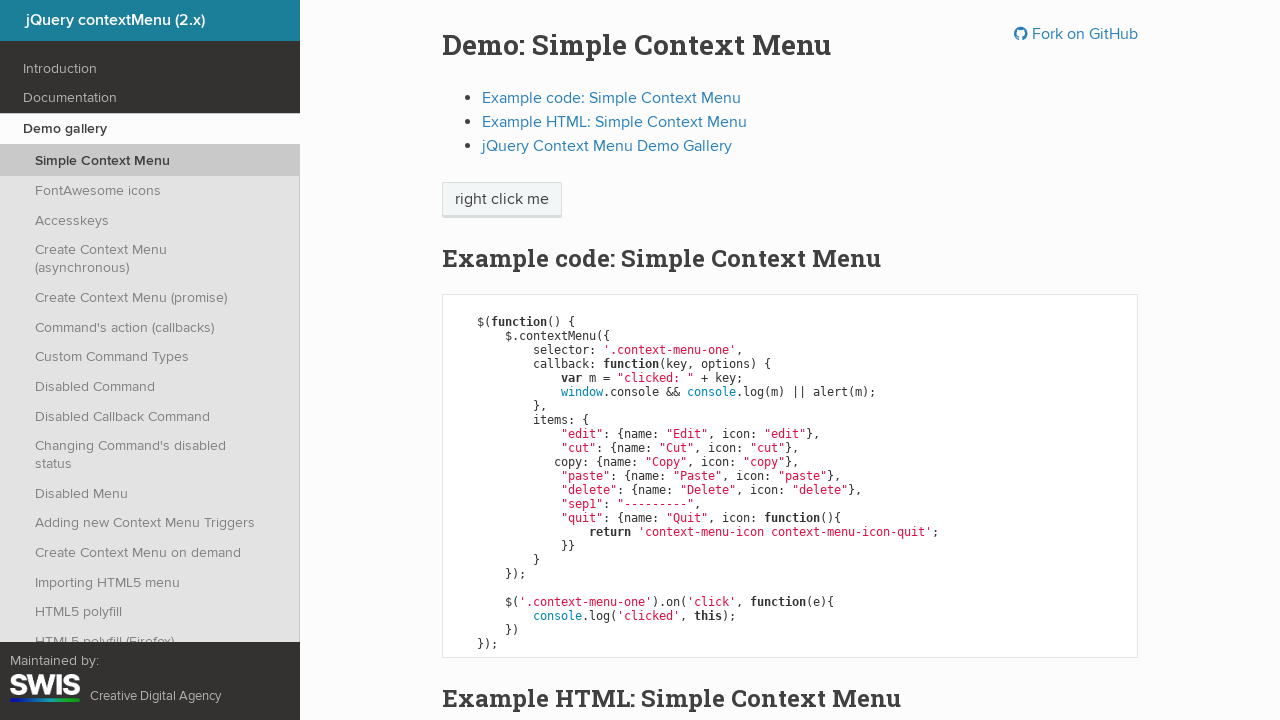

Right-clicked on the context menu button element at (502, 200) on xpath=//span[@class='context-menu-one btn btn-neutral']
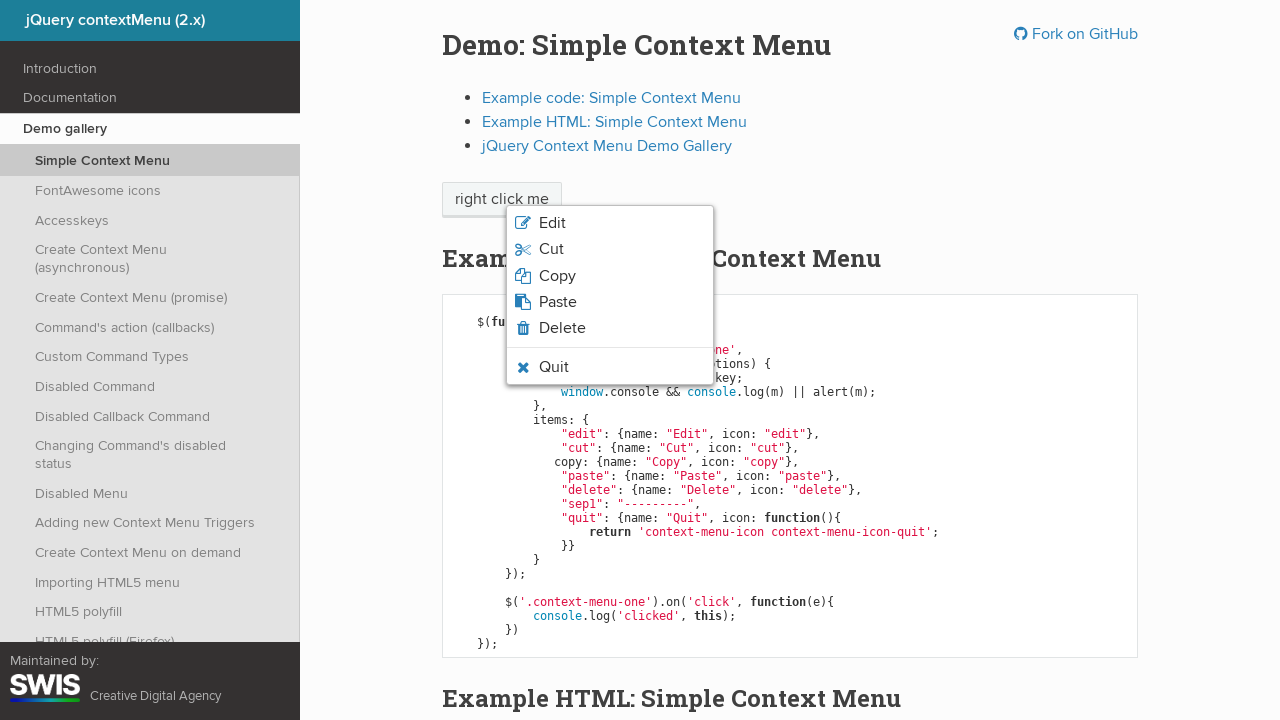

Context menu appeared after right-click
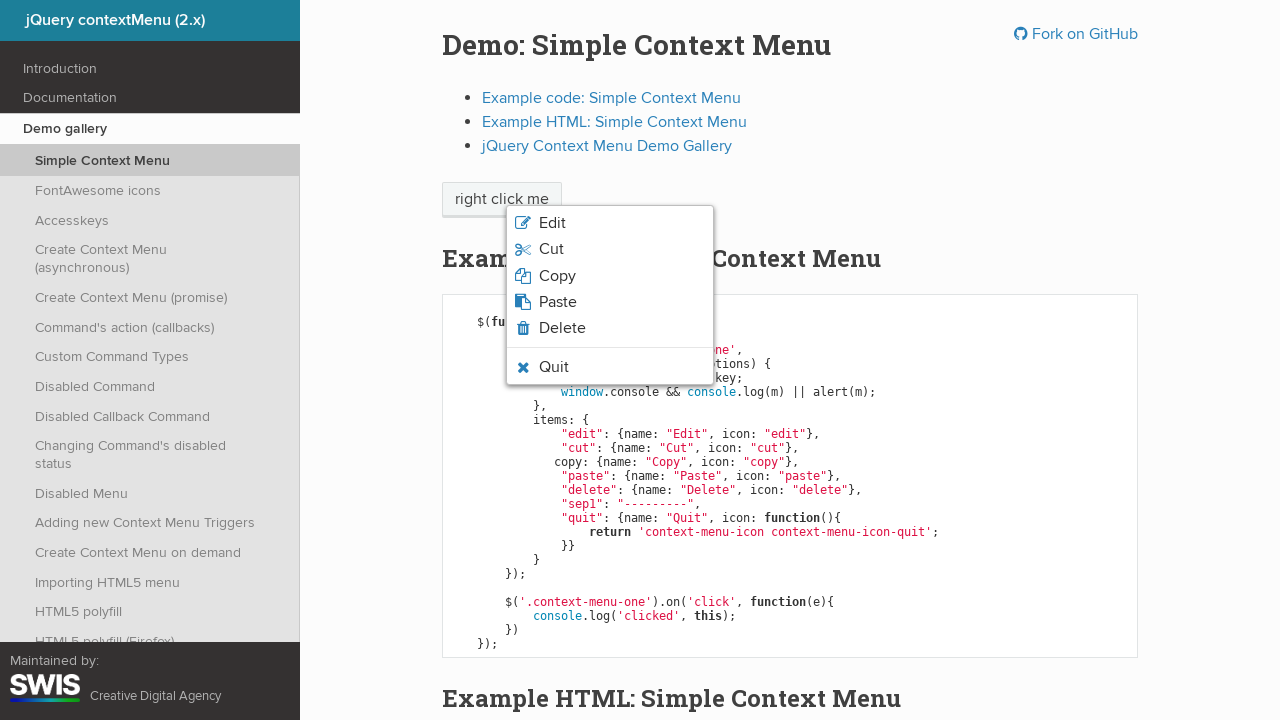

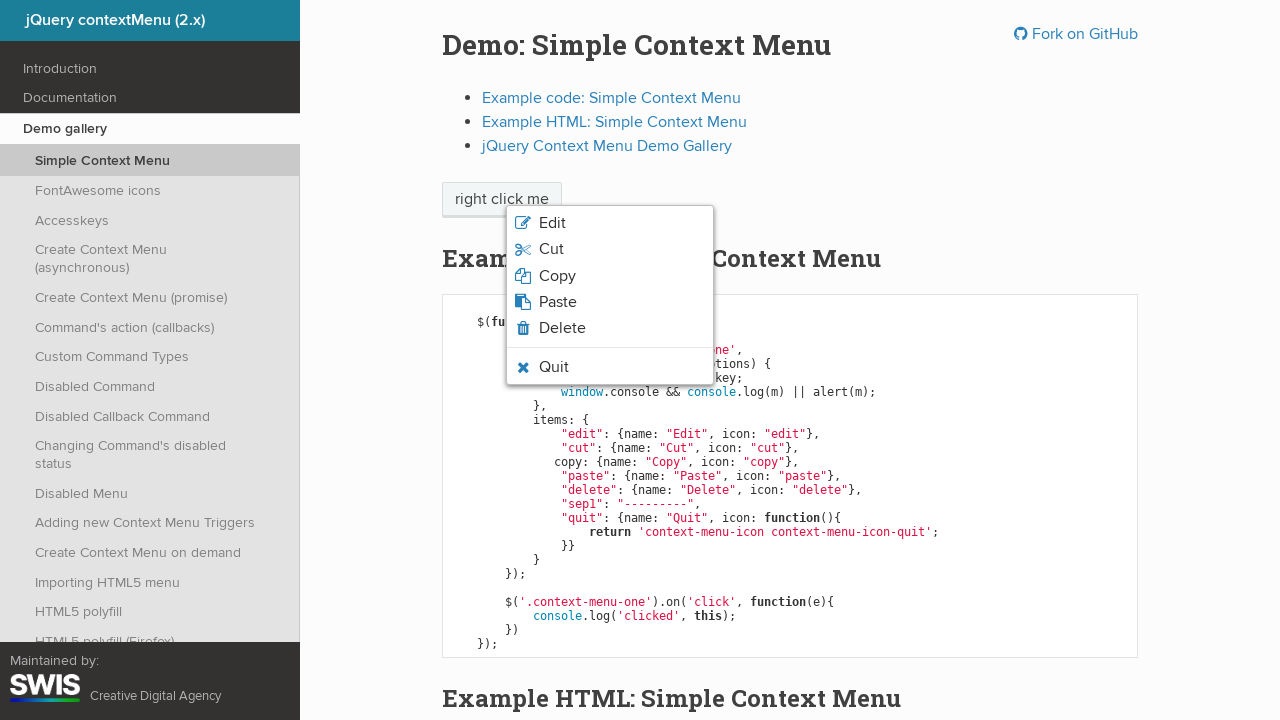